Tests table sorting by clicking the Due column header twice to sort in descending order using CSS pseudo-class selectors.

Starting URL: http://the-internet.herokuapp.com/tables

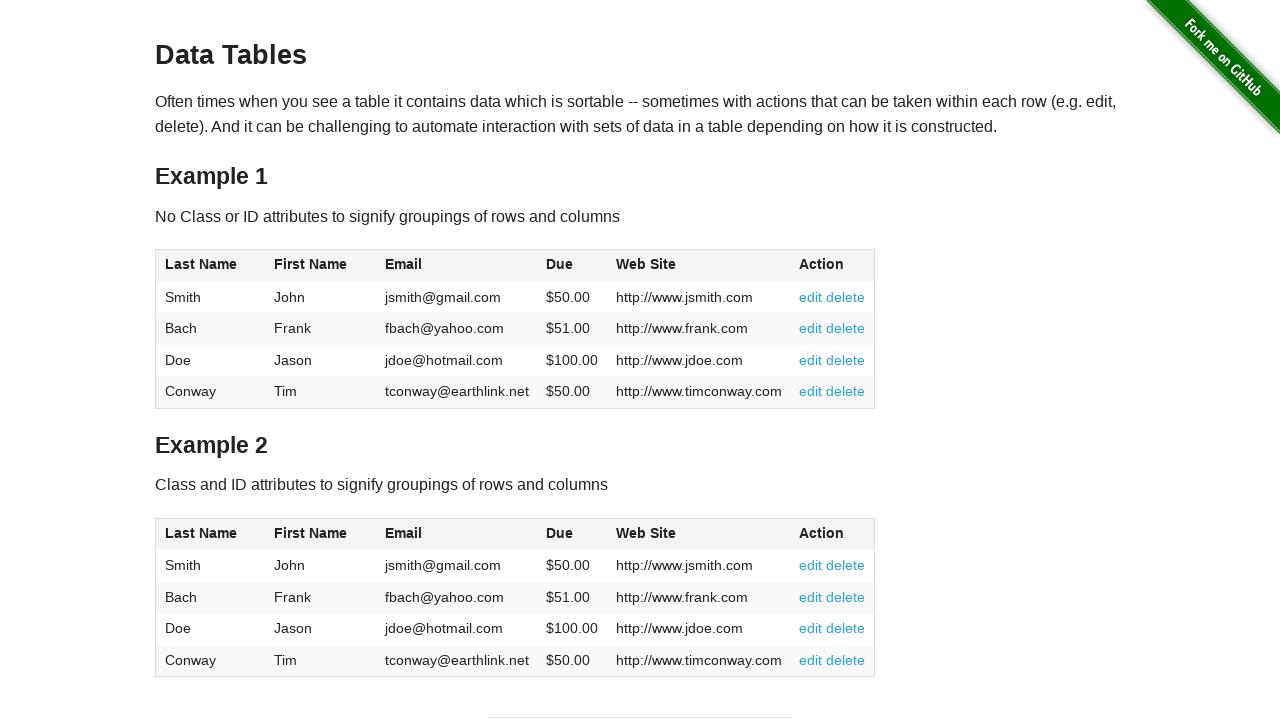

Clicked Due column header (first click) at (572, 266) on #table1 thead tr th:nth-of-type(4)
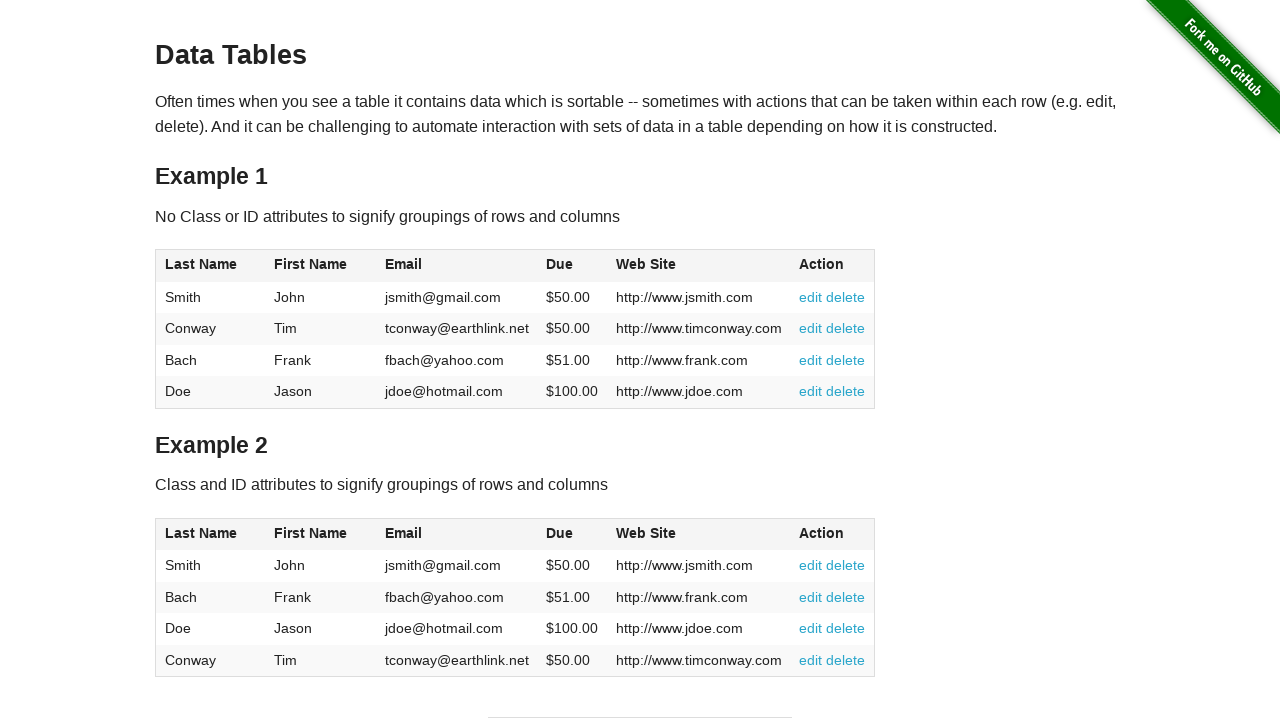

Clicked Due column header (second click) to sort descending at (572, 266) on #table1 thead tr th:nth-of-type(4)
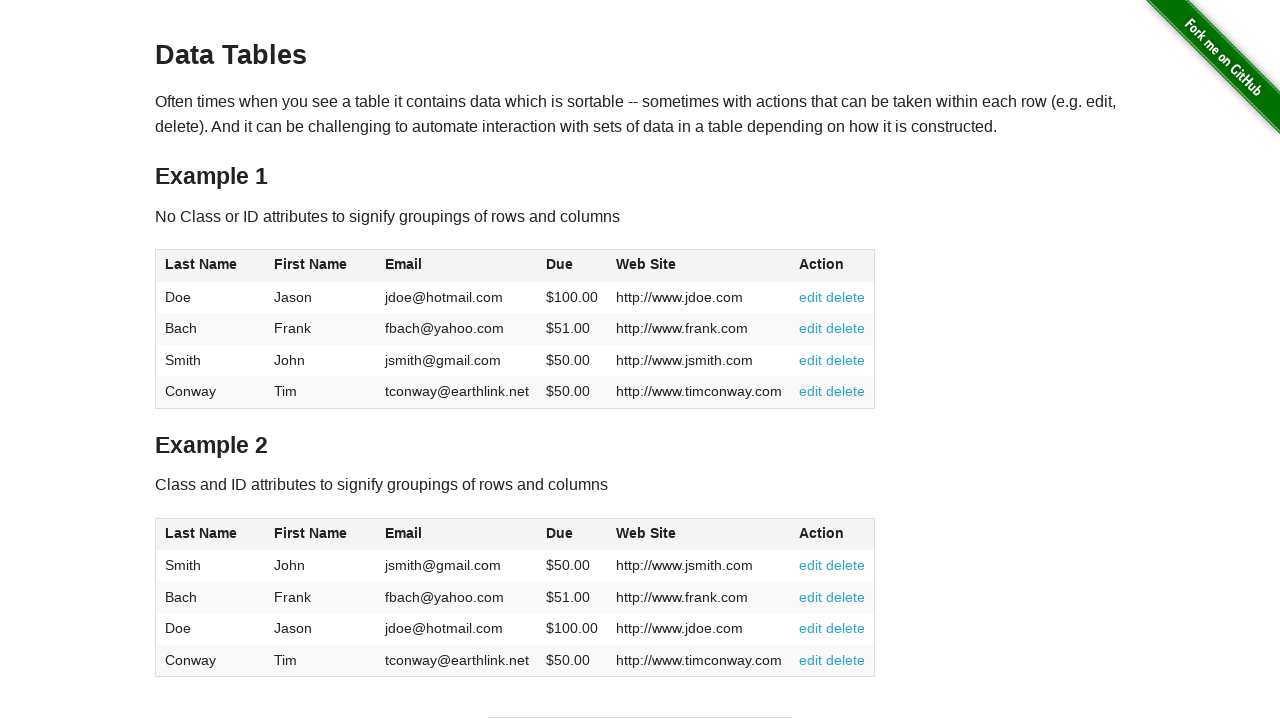

Verified table sorted with Due column cells present
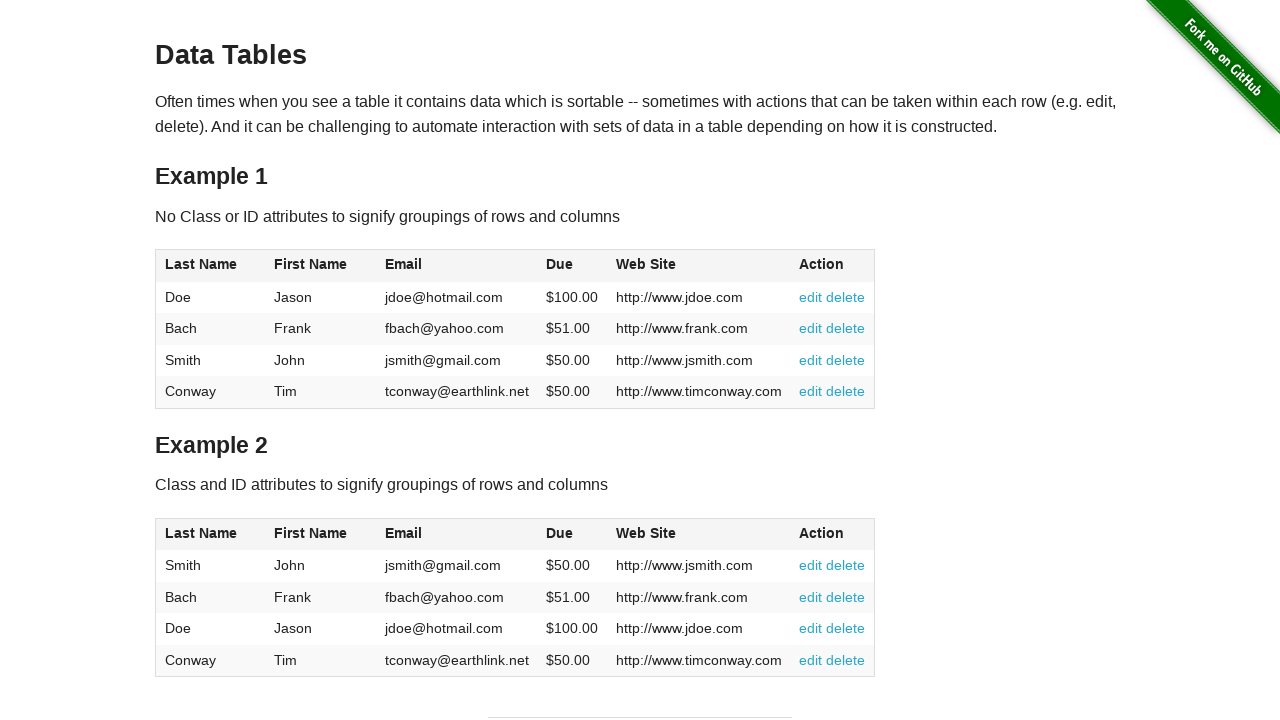

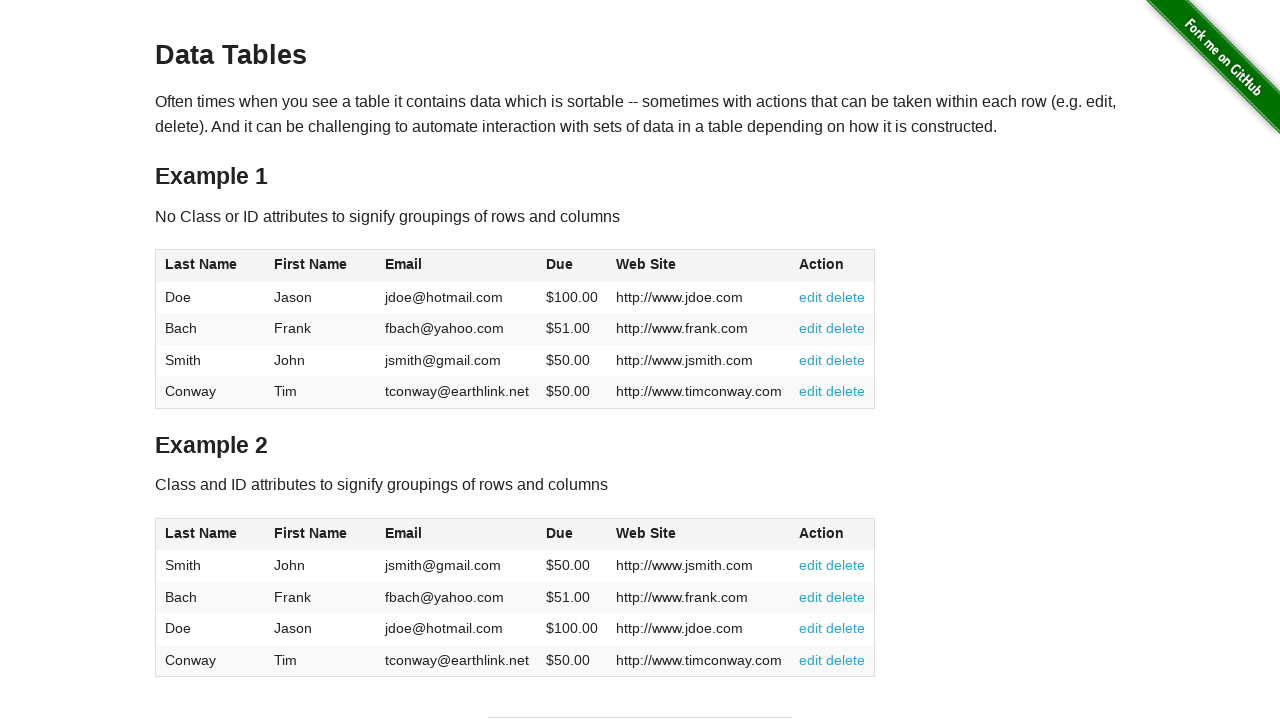